Calculates the sum of two numbers displayed on the page and selects the result from a dropdown menu before submitting

Starting URL: http://suninjuly.github.io/selects1.html

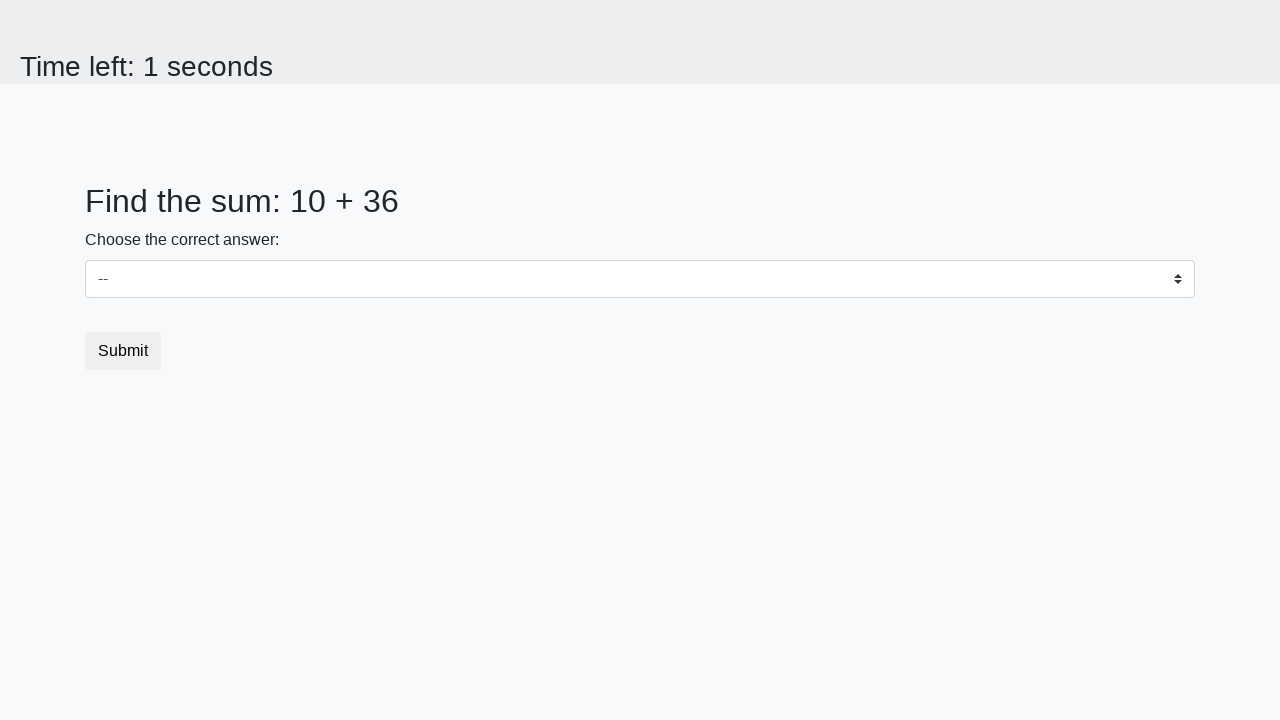

Retrieved first number from #num1
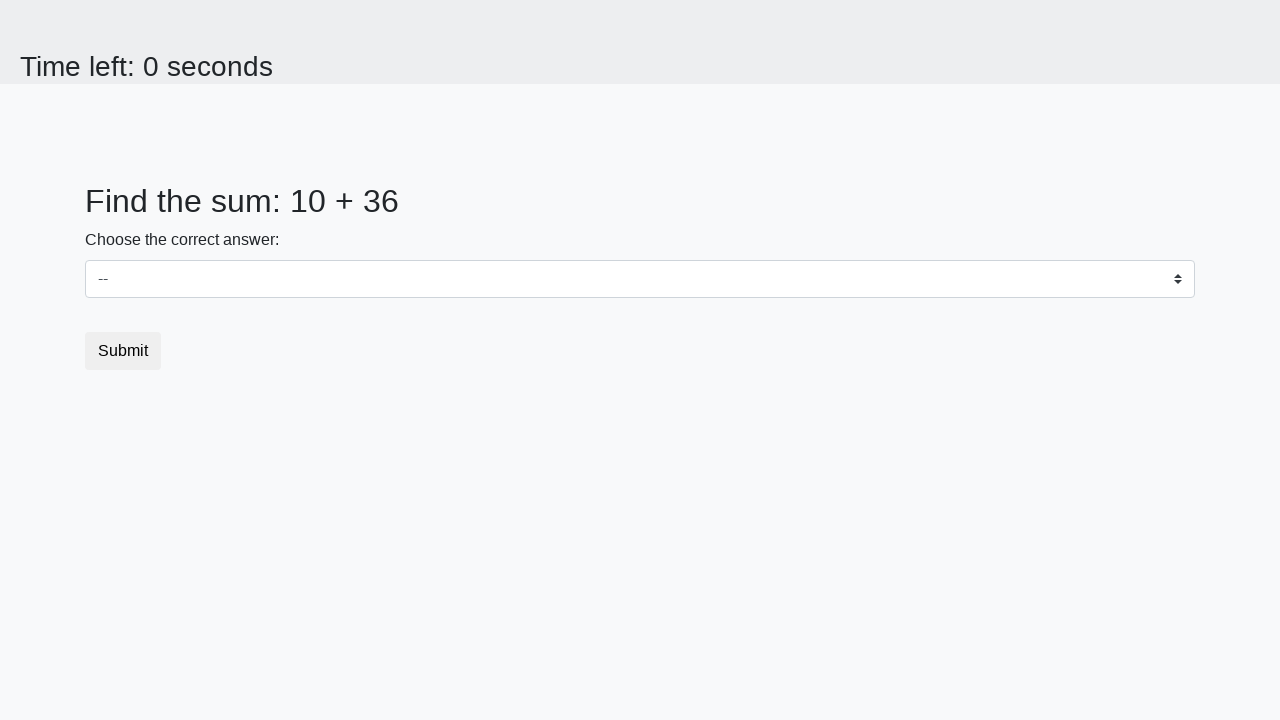

Retrieved second number from #num2
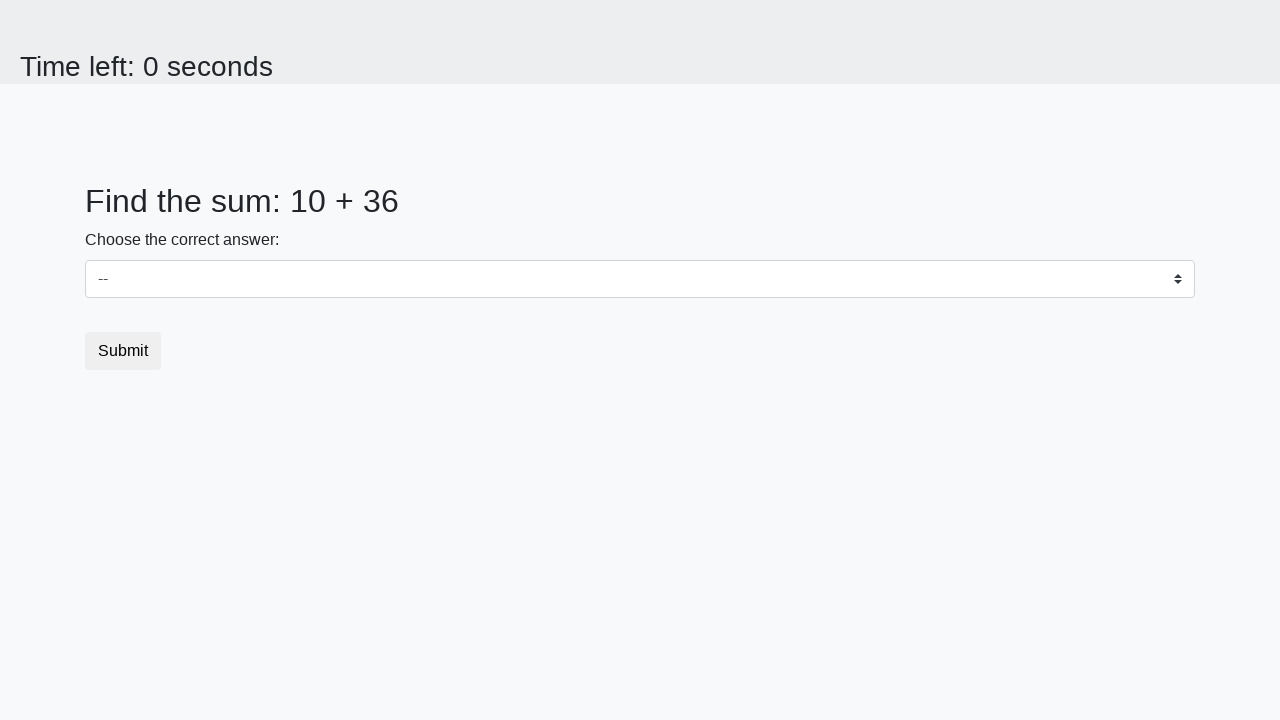

Calculated sum of 10 + 36 = 46
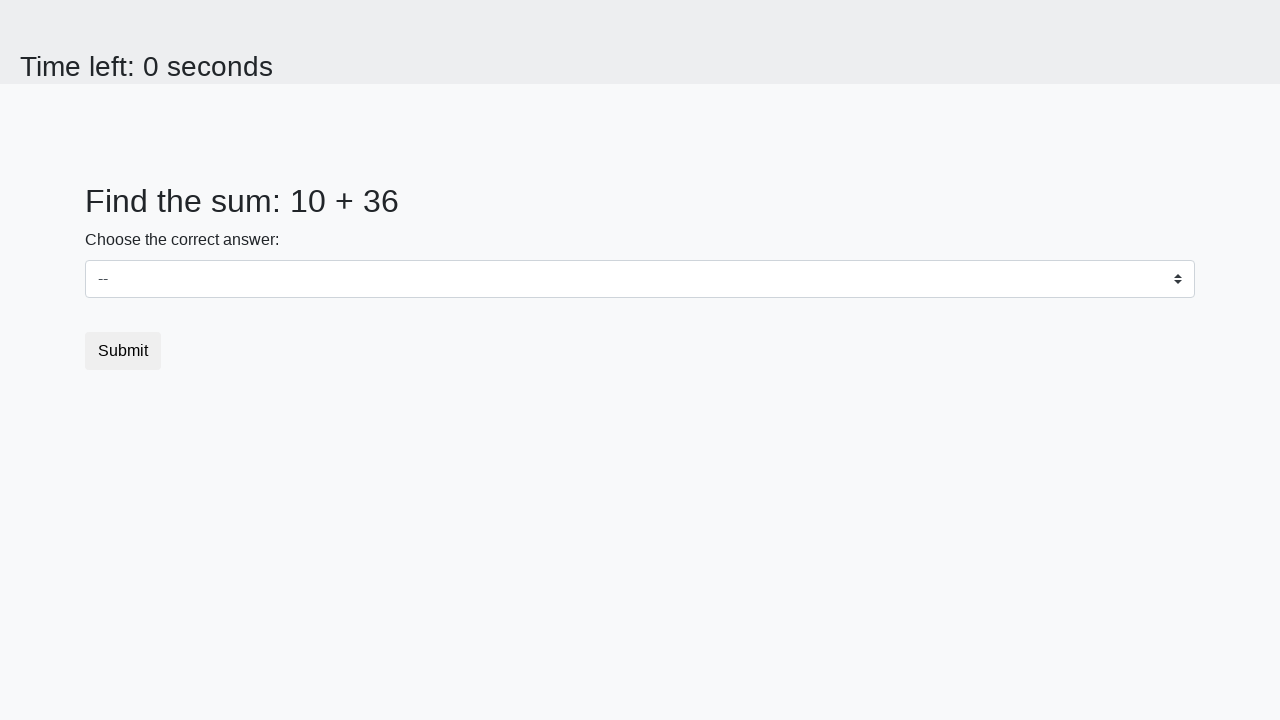

Selected sum value '46' from dropdown menu on #dropdown
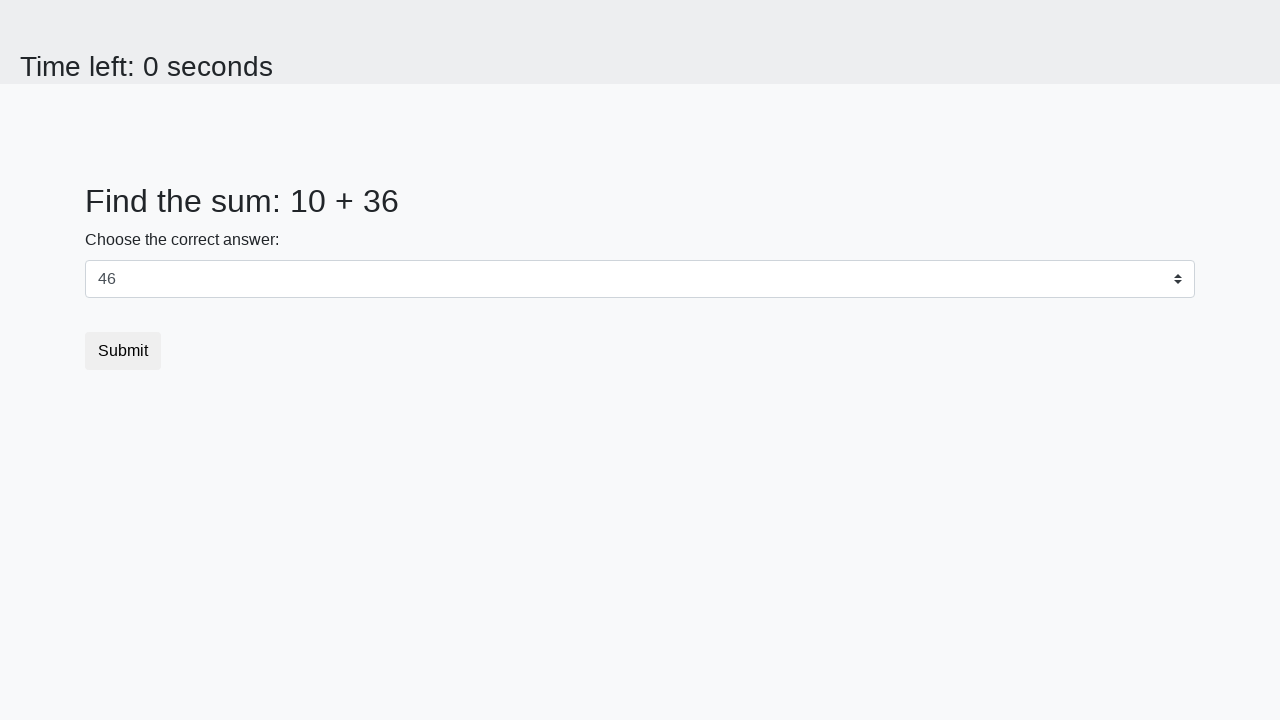

Clicked submit button to complete the form at (123, 351) on button
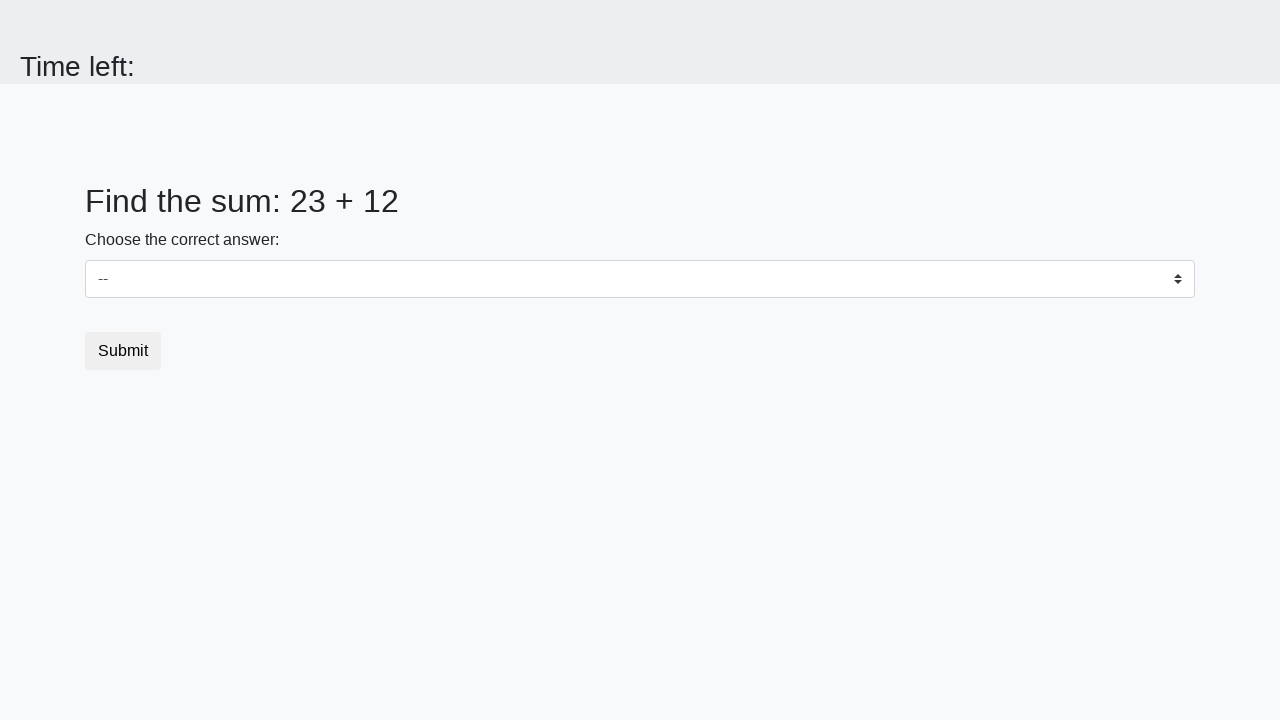

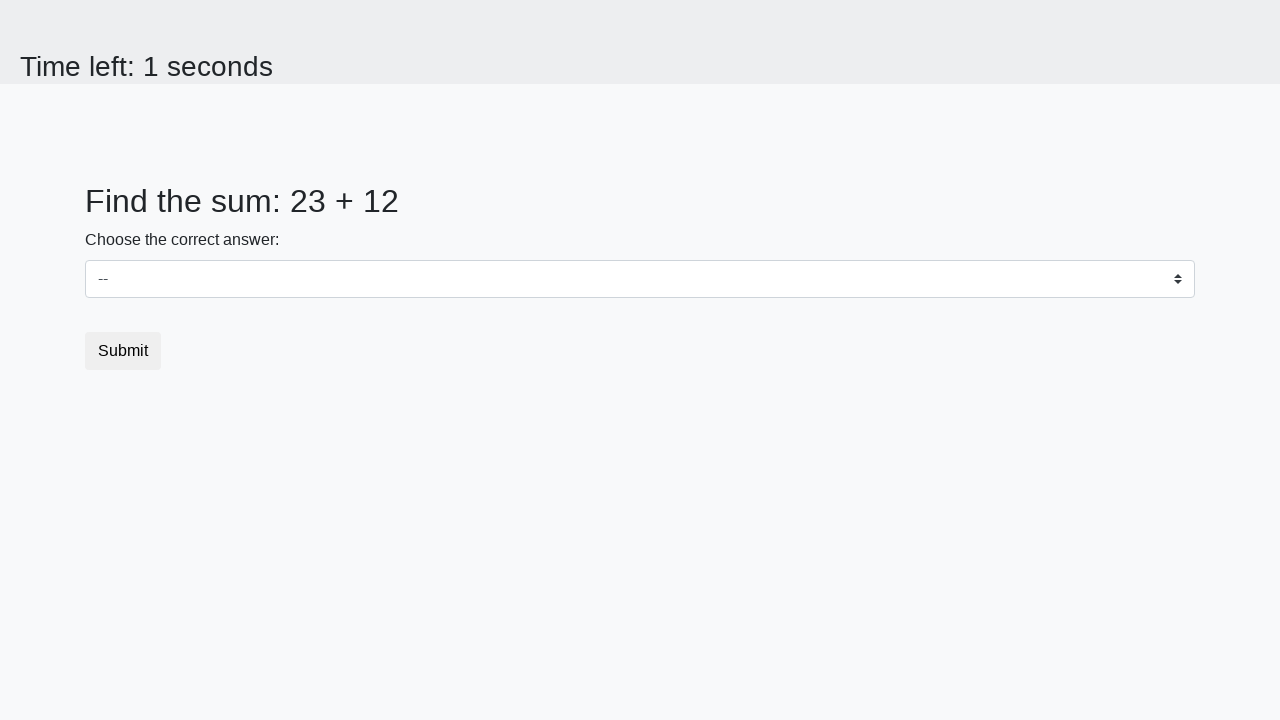